Tests searchable dropdown by typing and selecting countries from the dropdown

Starting URL: https://react.semantic-ui.com/maximize/dropdown-example-search-selection/

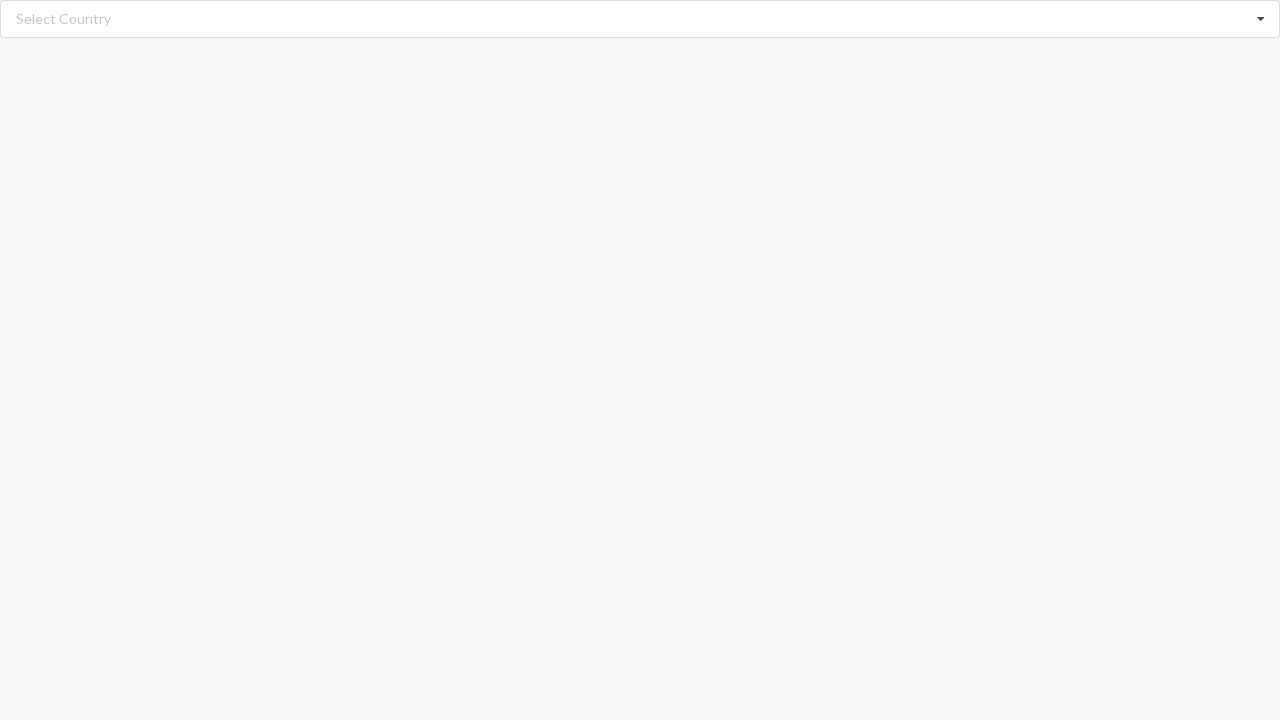

Clicked on search input field to open dropdown at (641, 19) on input.search
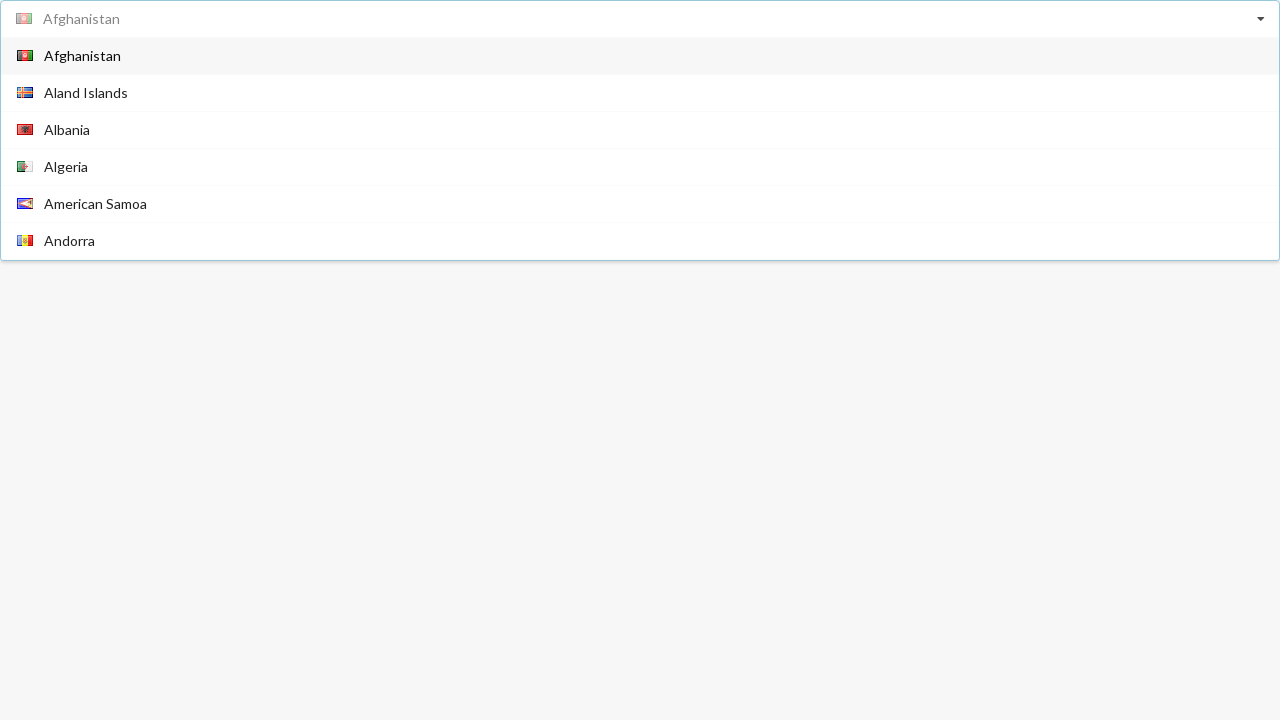

Typed 'Algeria' in search field to filter dropdown options on input.search
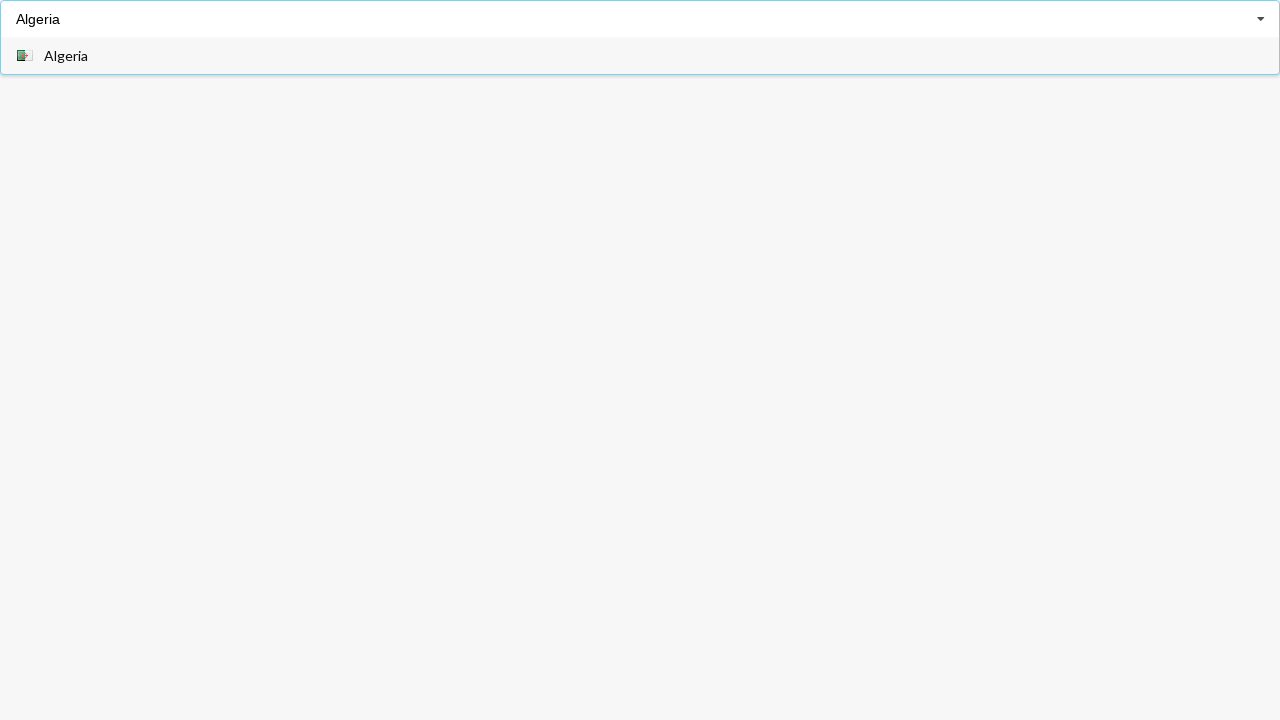

Waited for dropdown options to become visible
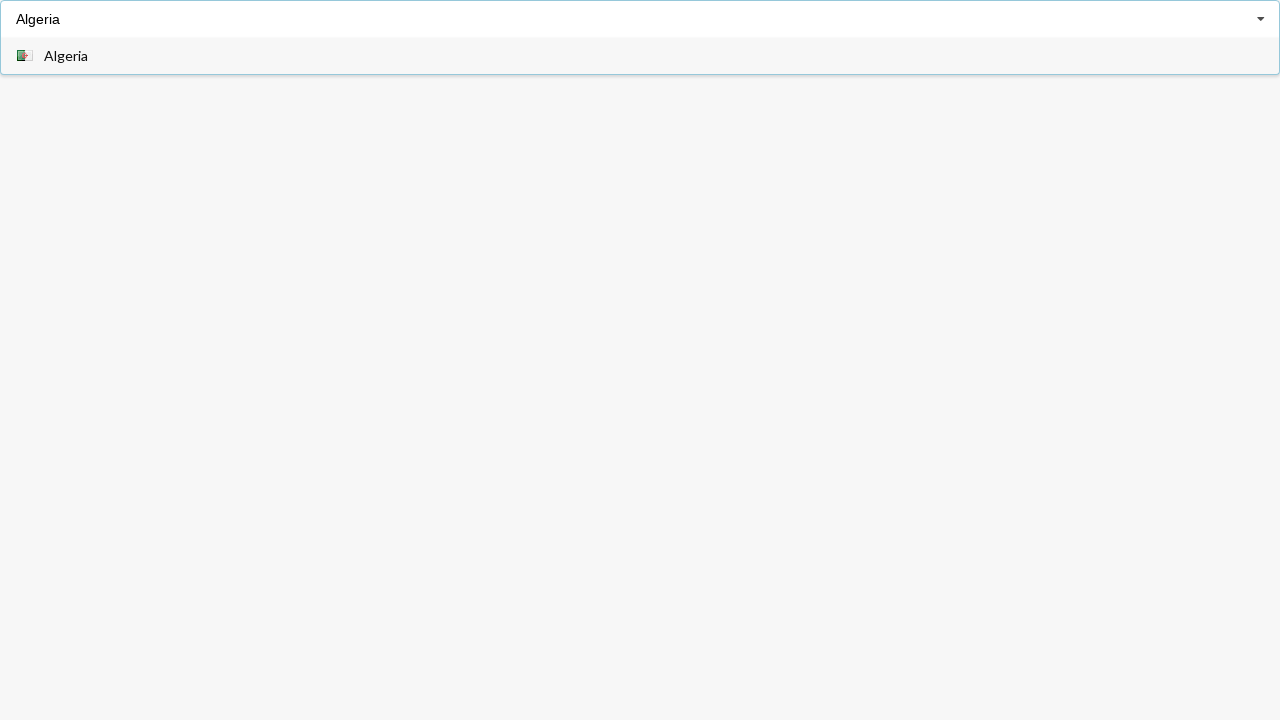

Selected 'Algeria' from dropdown options at (66, 56) on div.visible span:has-text('Algeria')
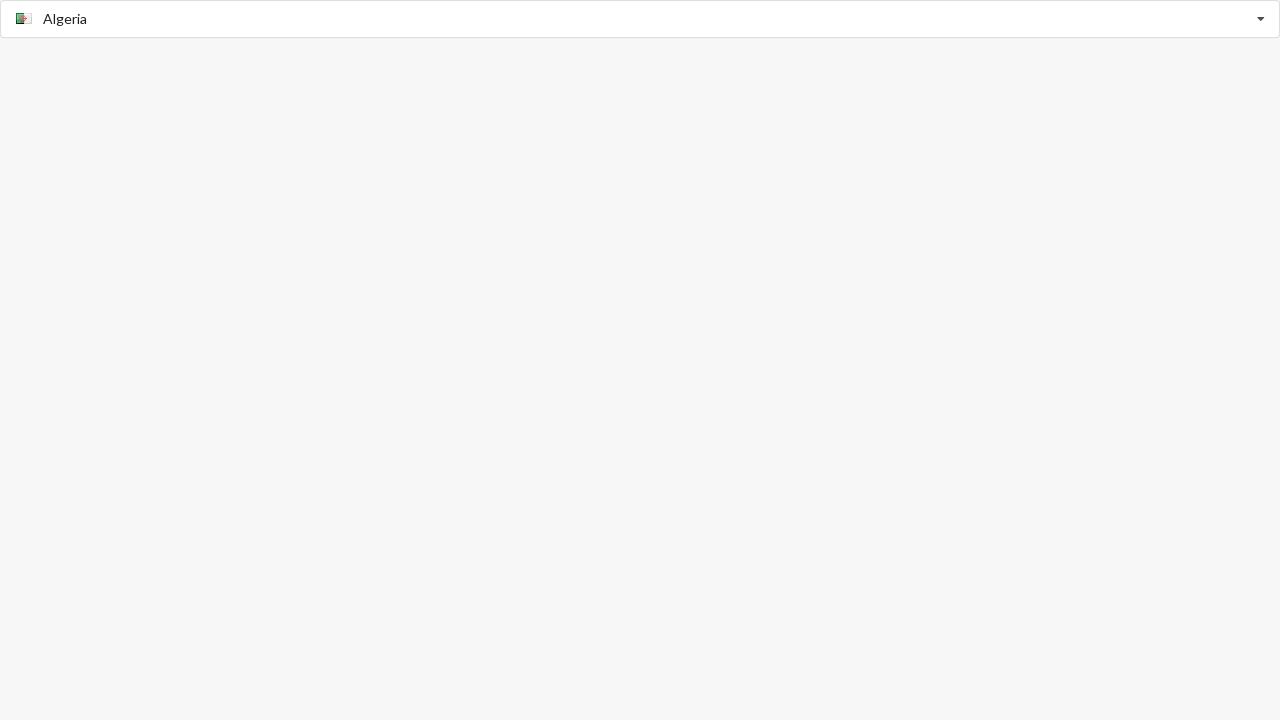

Clicked on search input field to open dropdown at (641, 19) on input.search
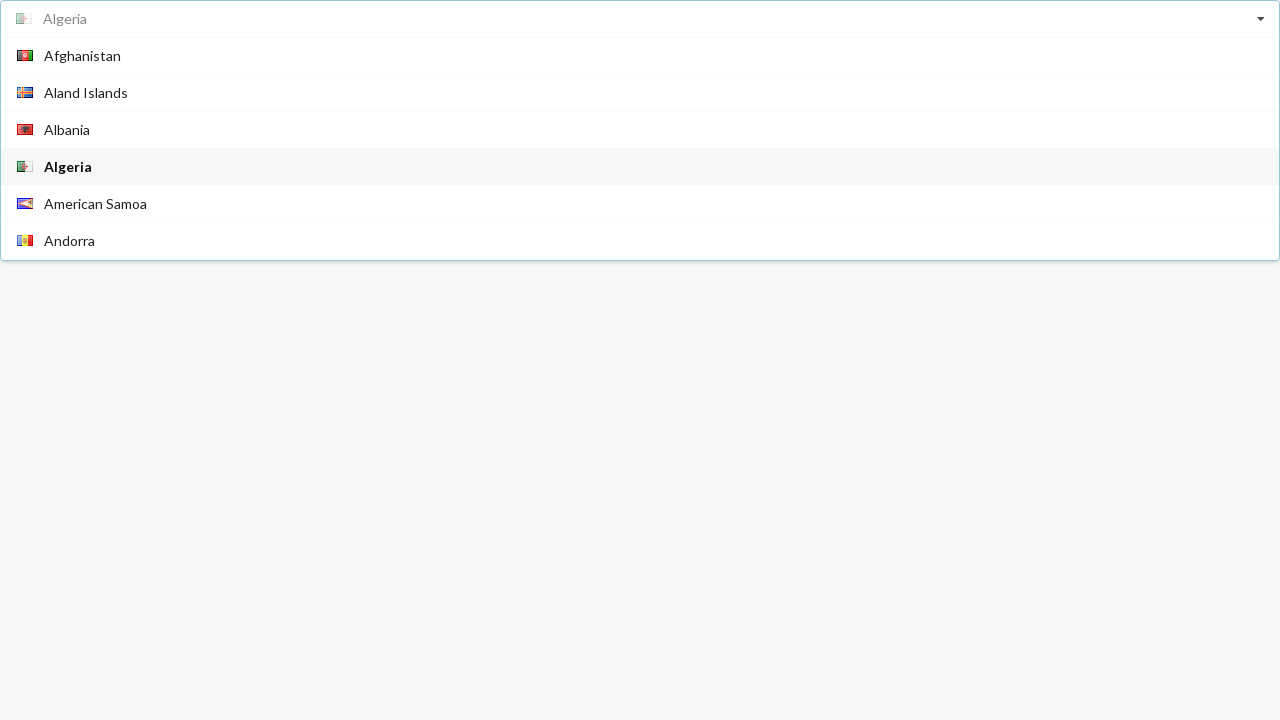

Typed 'Aland Islands' in search field to filter dropdown options on input.search
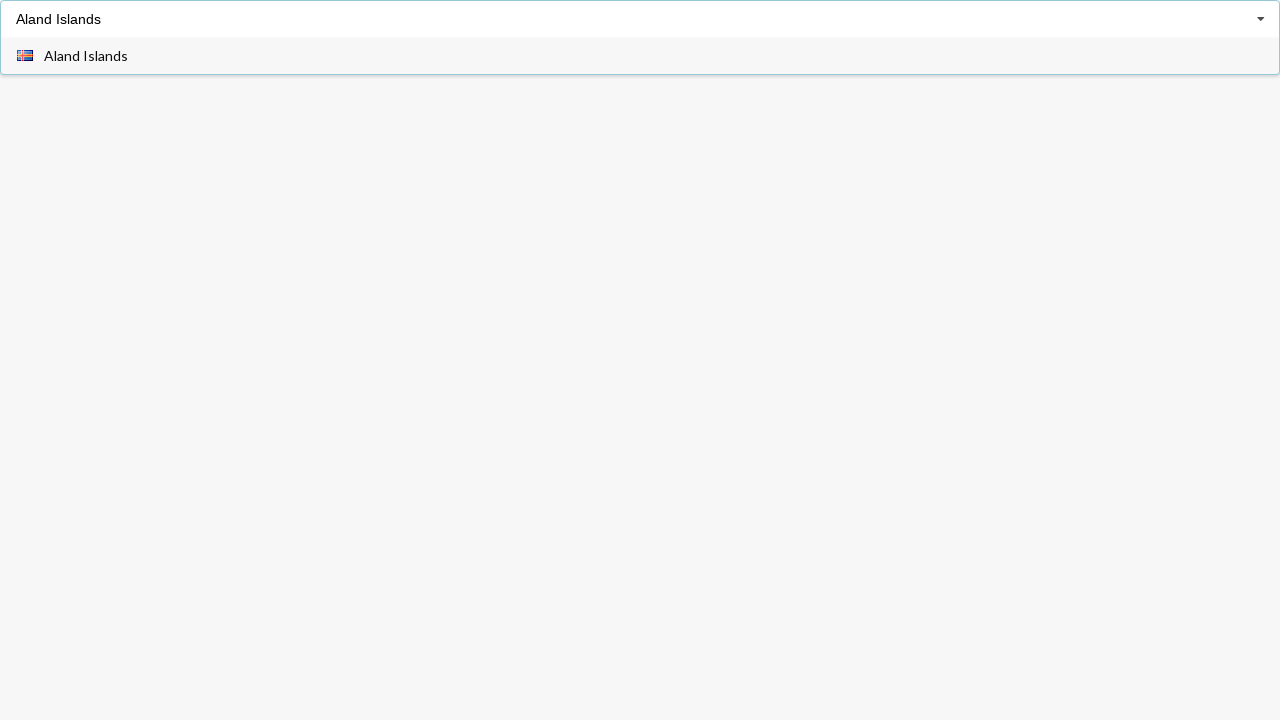

Waited for dropdown options to become visible
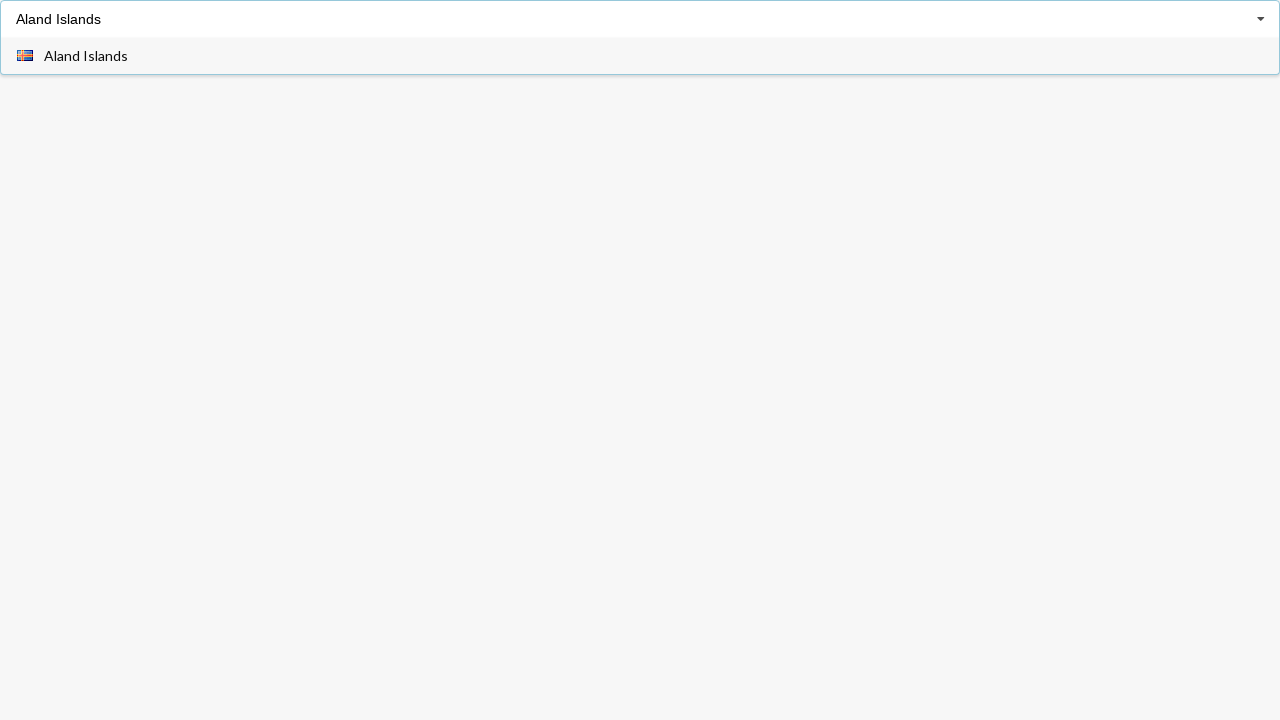

Selected 'Aland Islands' from dropdown options at (86, 56) on div.visible span:has-text('Aland Islands')
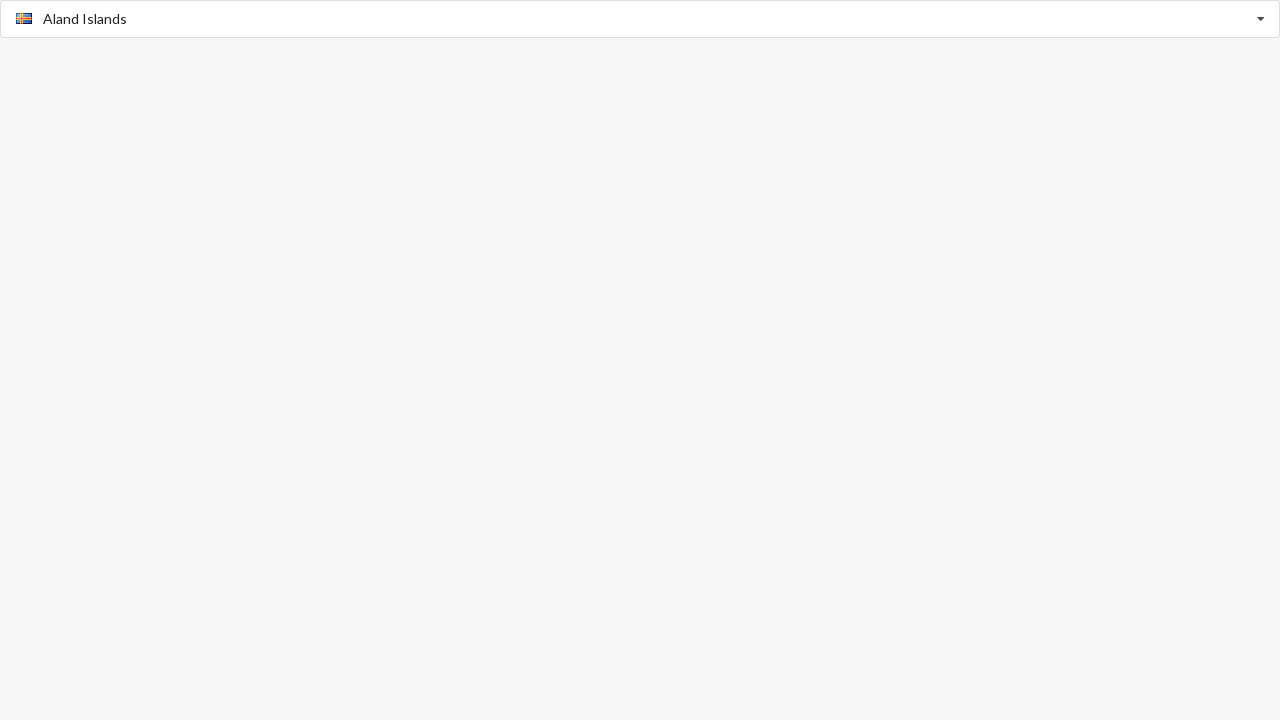

Clicked on search input field to open dropdown at (641, 19) on input.search
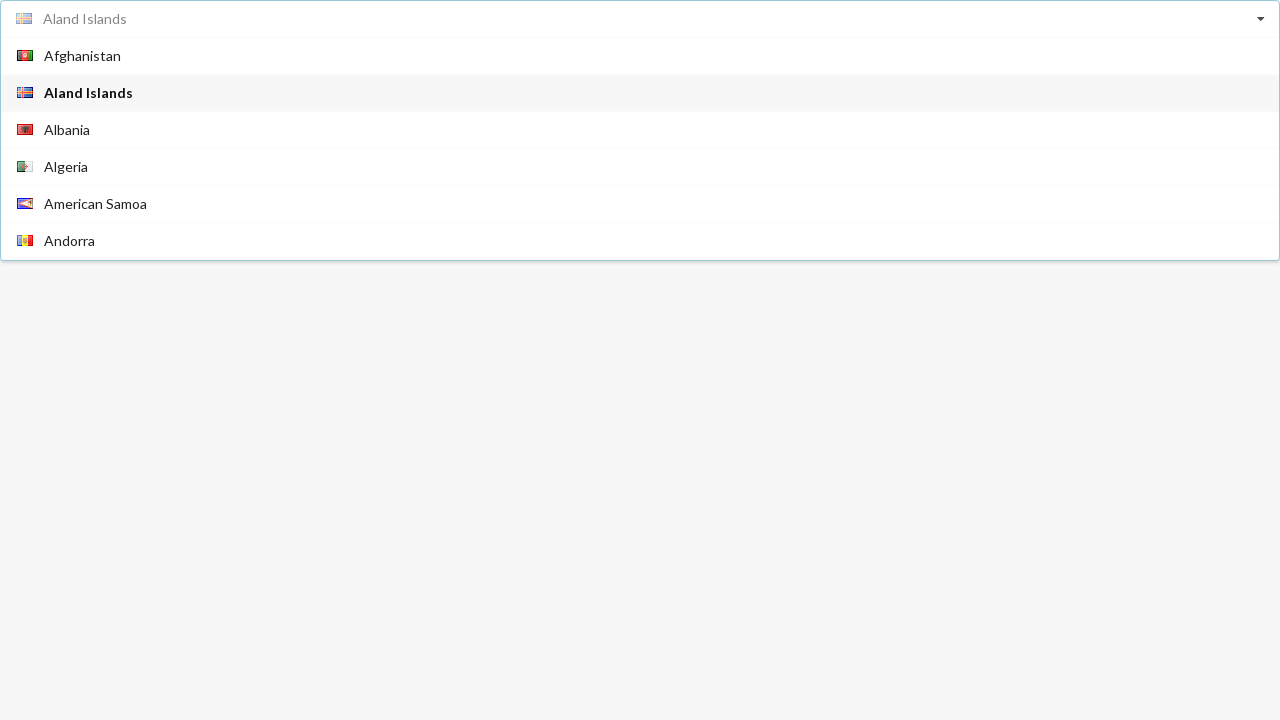

Typed 'Belgium' in search field to filter dropdown options on input.search
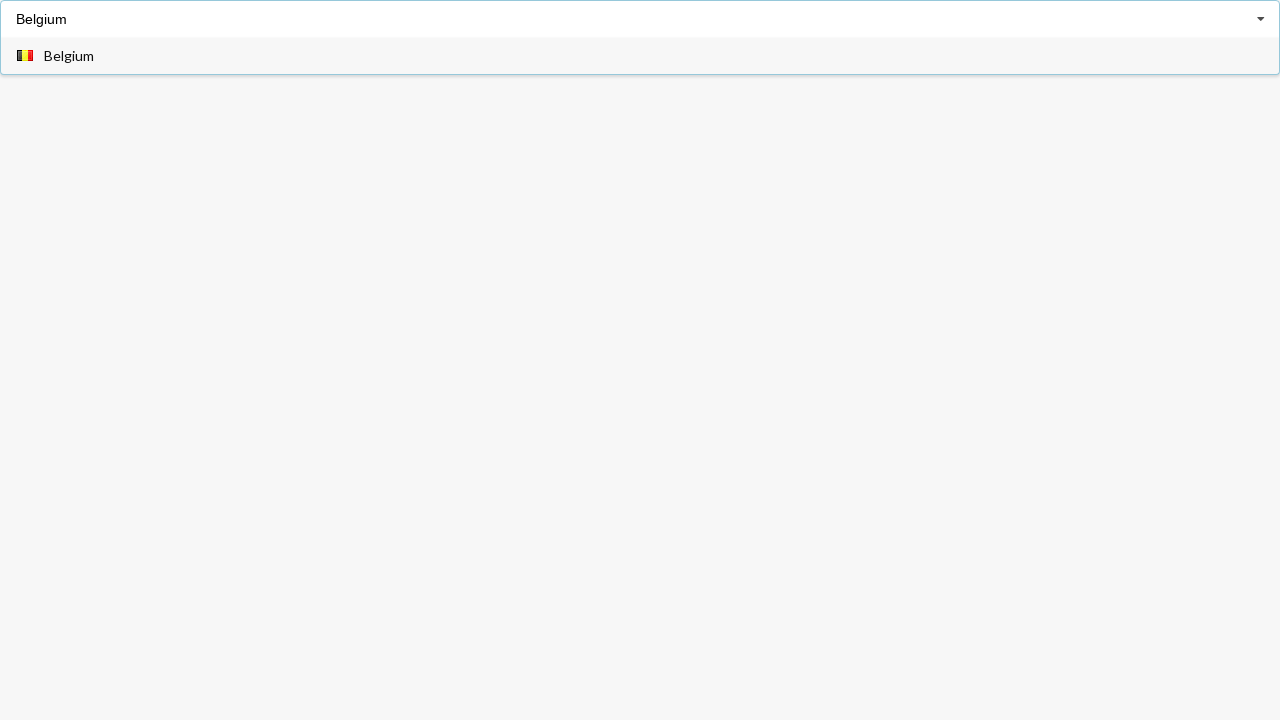

Waited for dropdown options to become visible
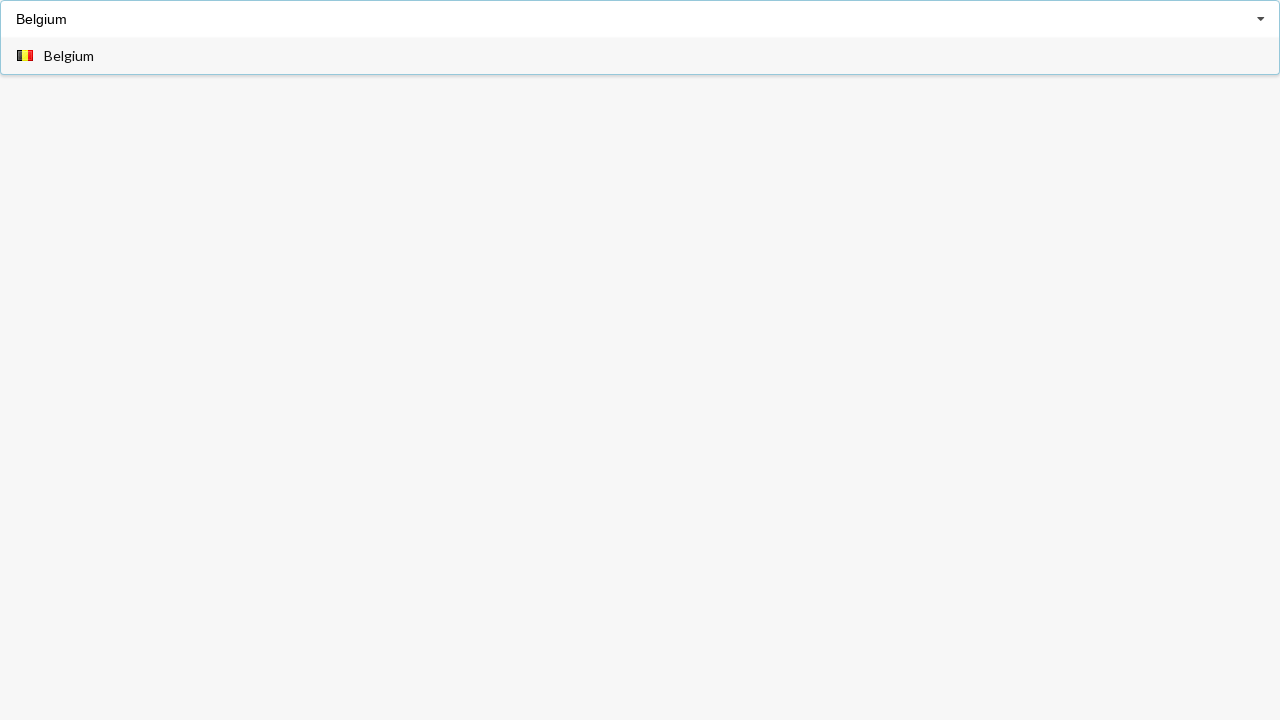

Selected 'Belgium' from dropdown options at (69, 56) on div.visible span:has-text('Belgium')
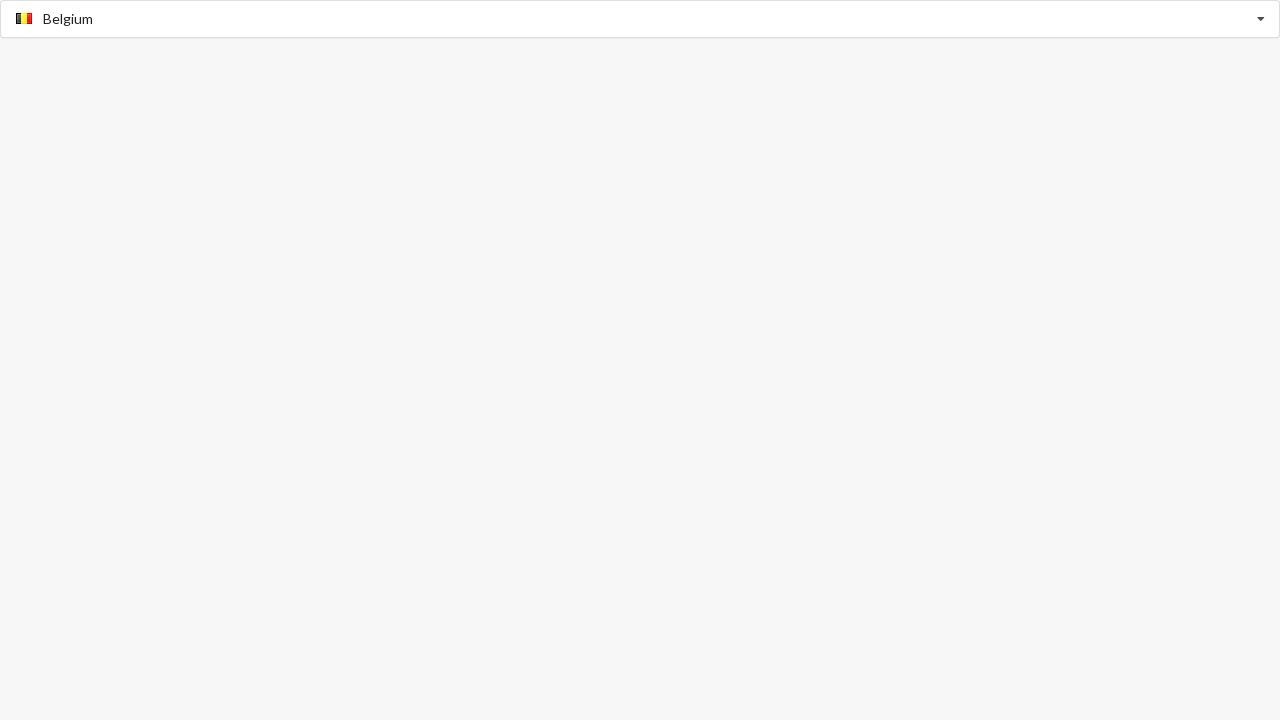

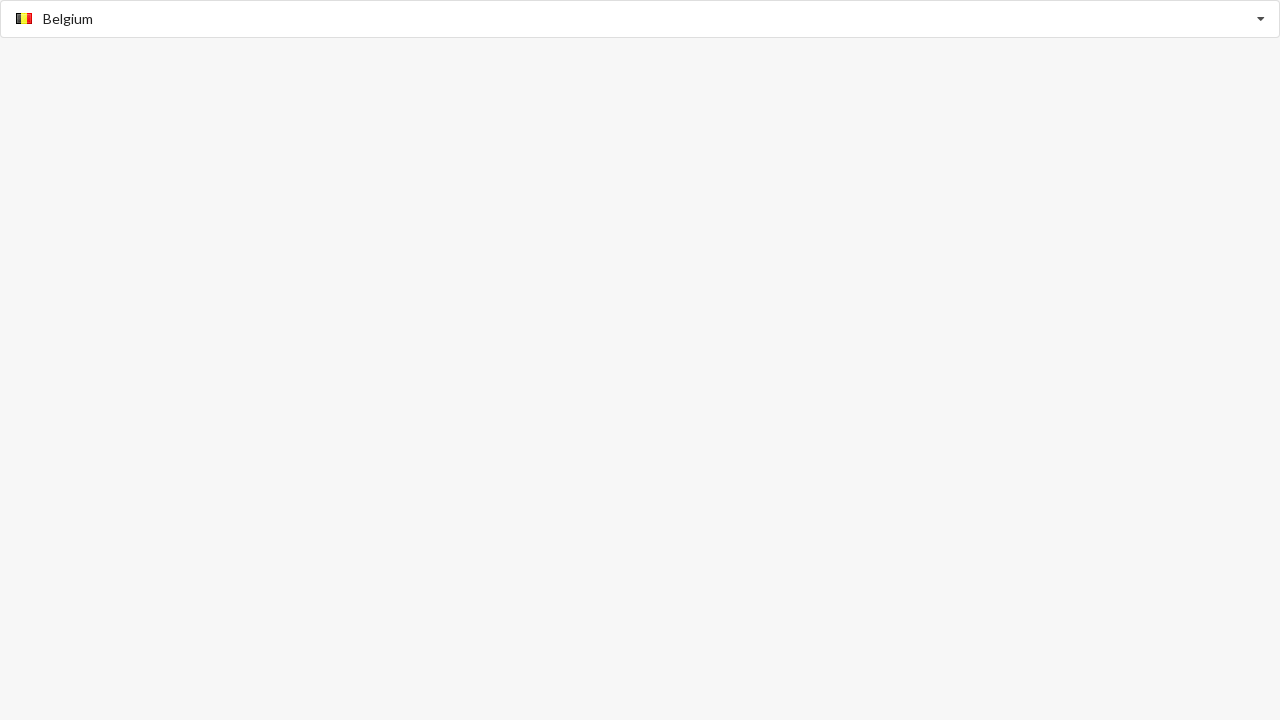